Tests basic browser navigation functionality including back, forward, and refresh operations on a web page

Starting URL: https://telranedu.web.app/home

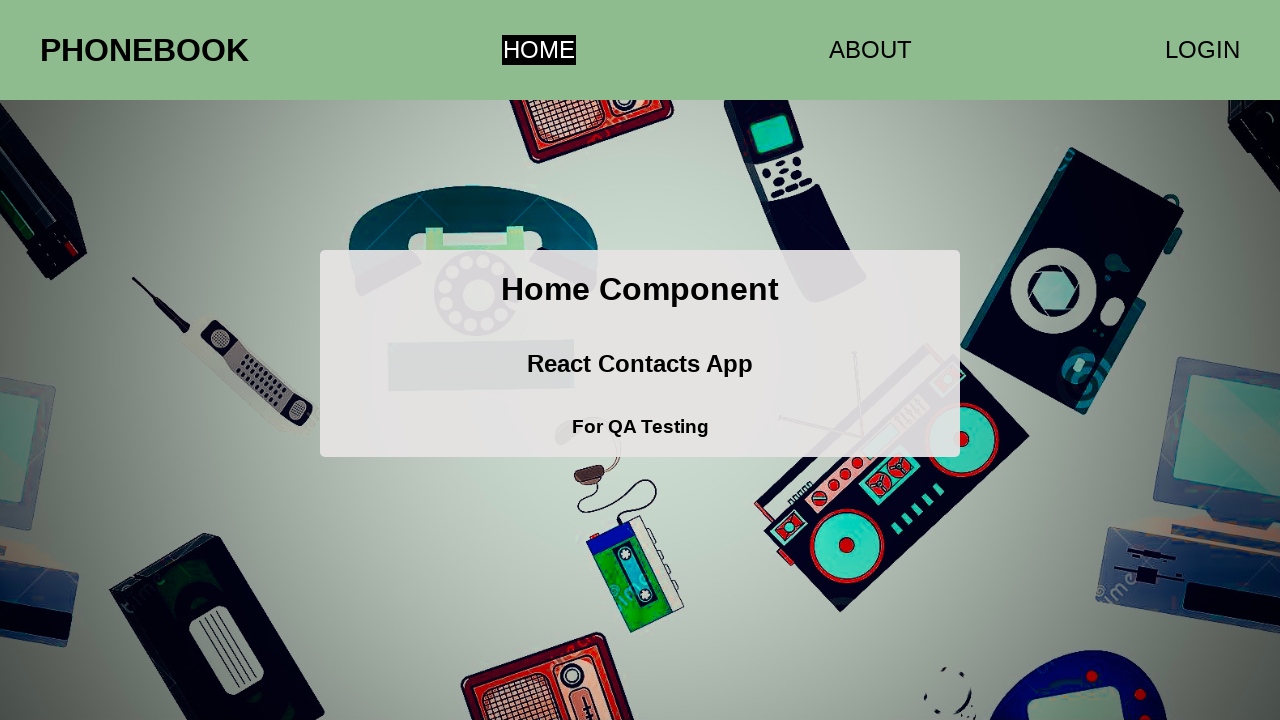

Navigated back in browser history
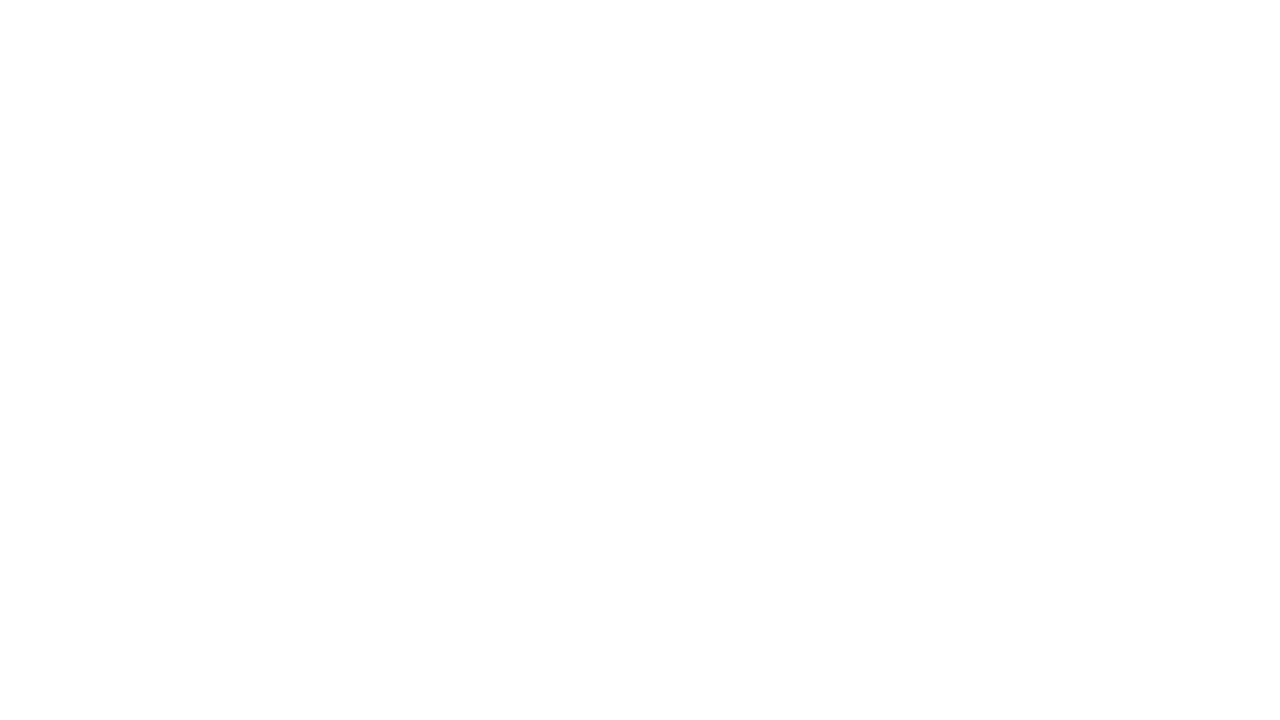

Navigated forward in browser history
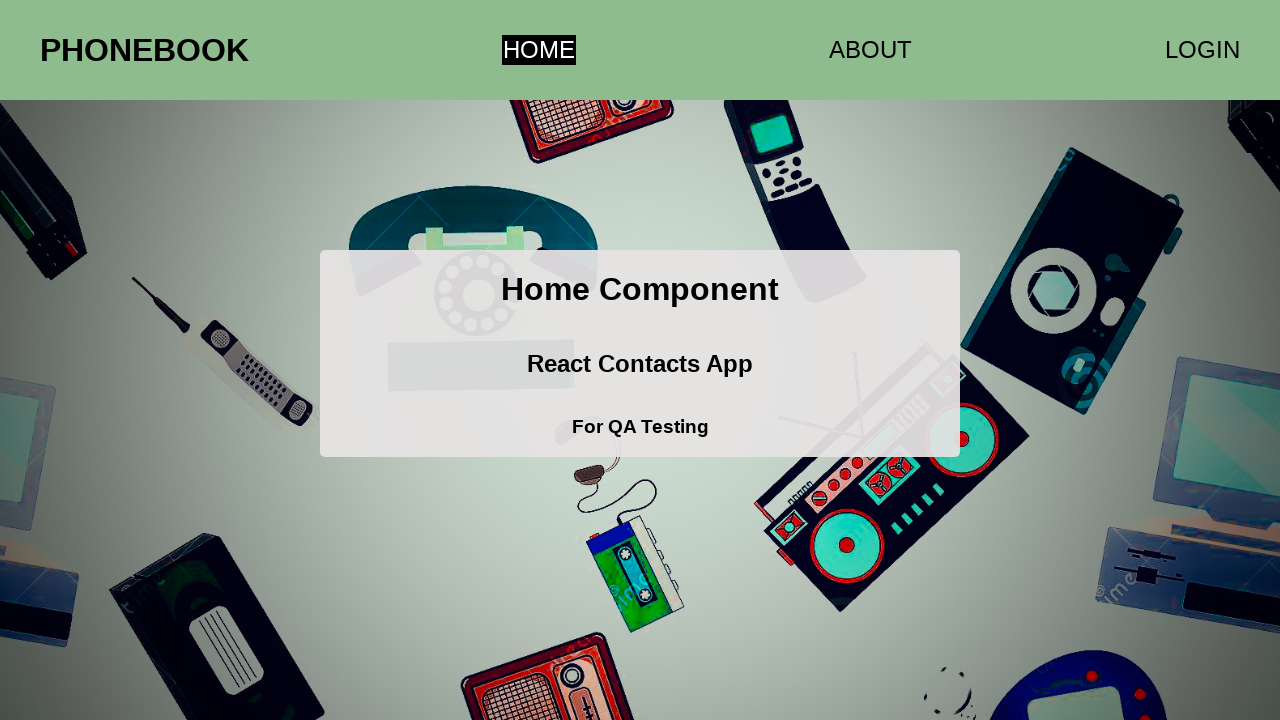

Refreshed the current page
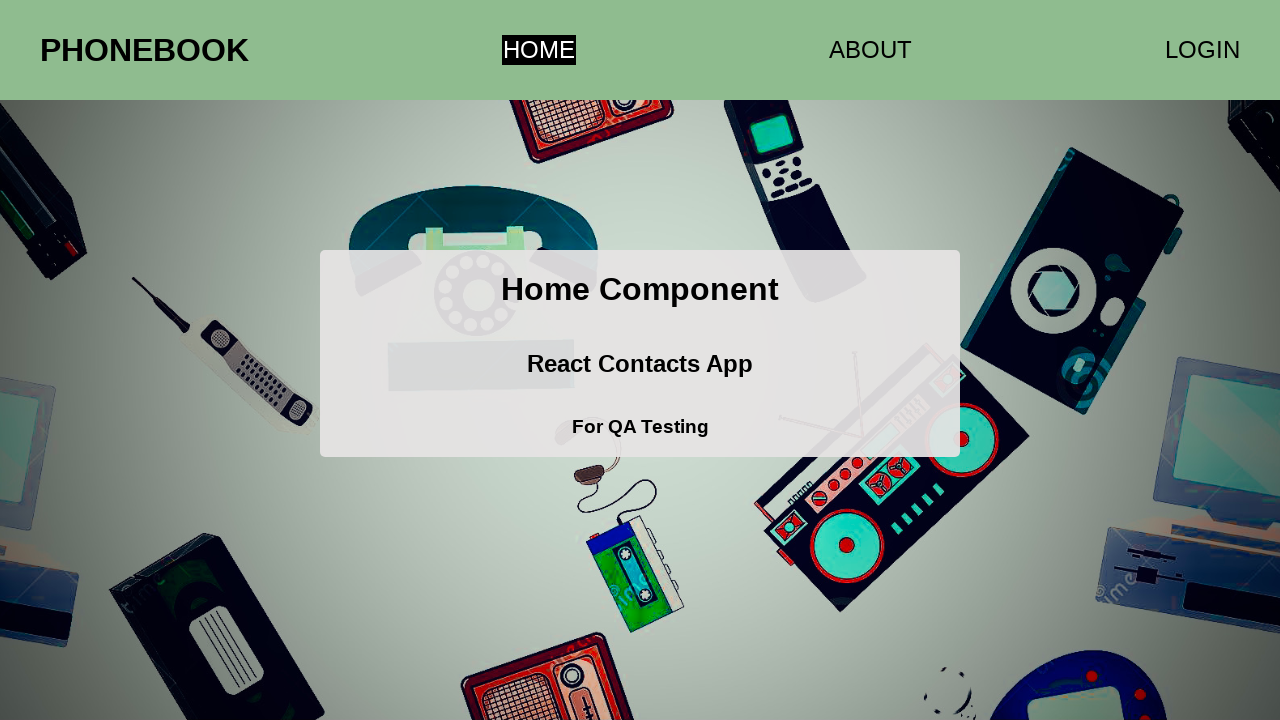

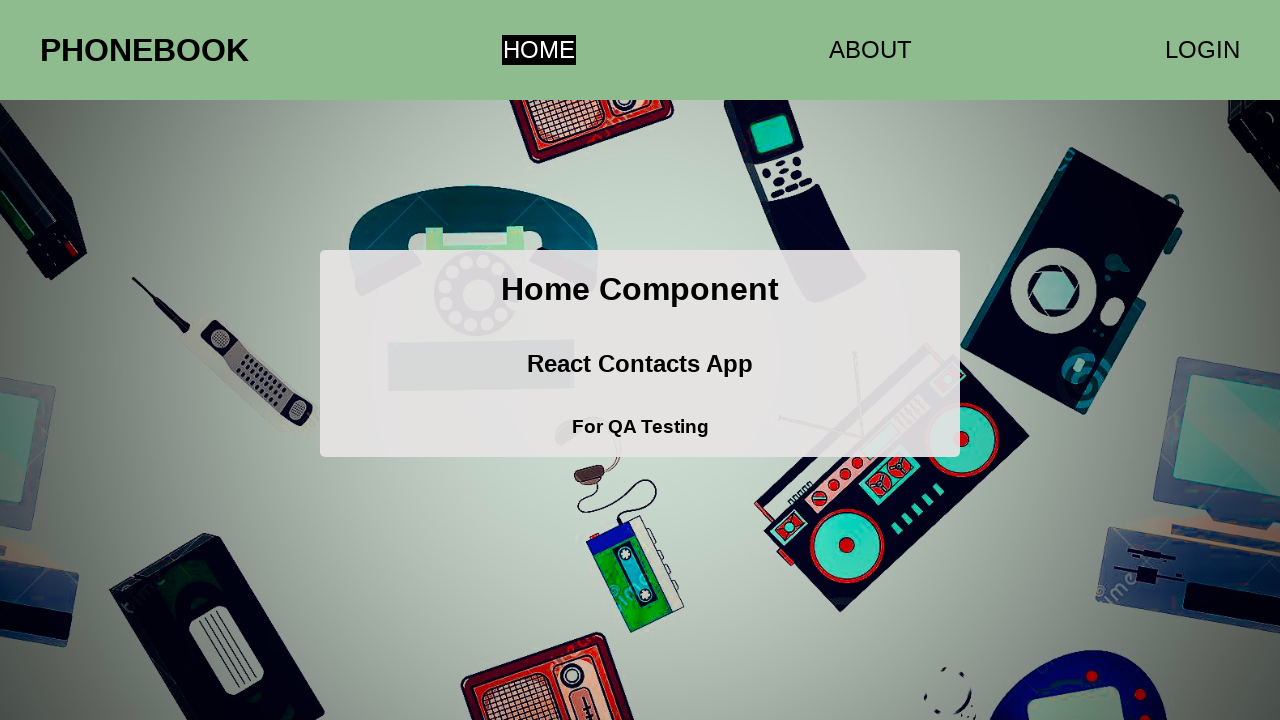